Tests web form submission by entering text in an input field and clicking the submit button, then verifying the confirmation message

Starting URL: https://www.selenium.dev/selenium/web/web-form.html

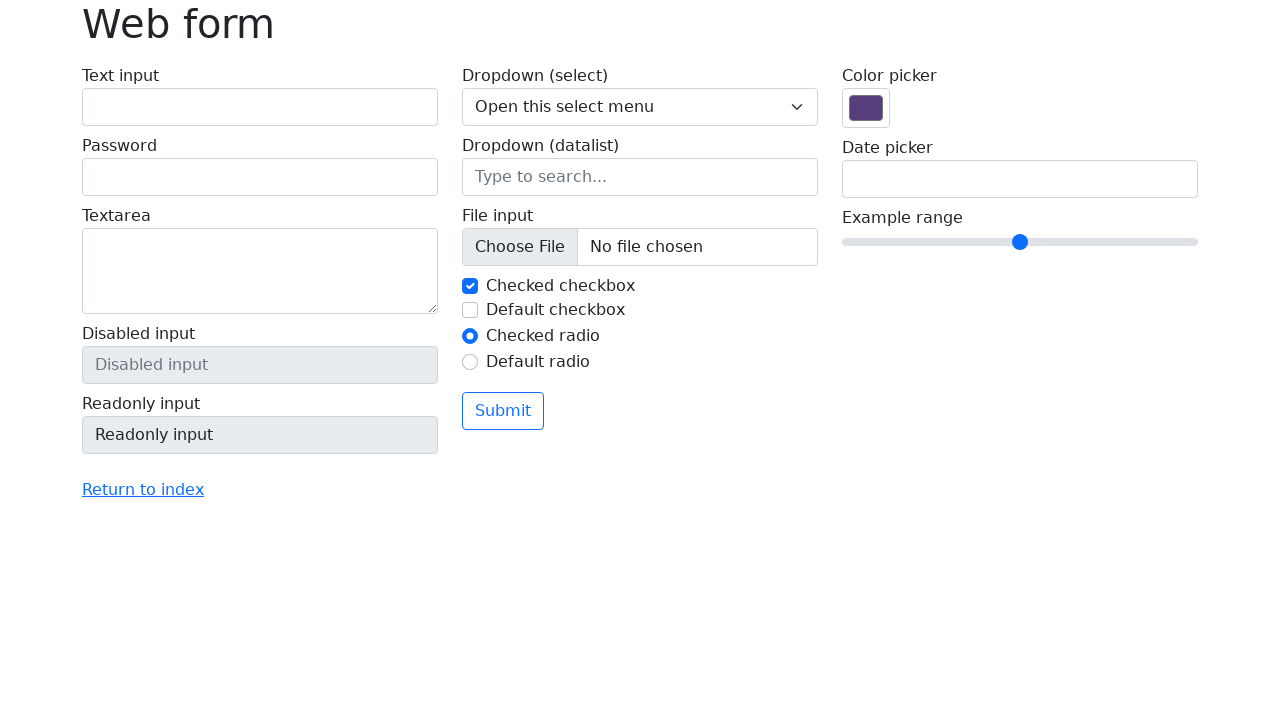

Filled text input field with 'Hello!' on #my-text-id
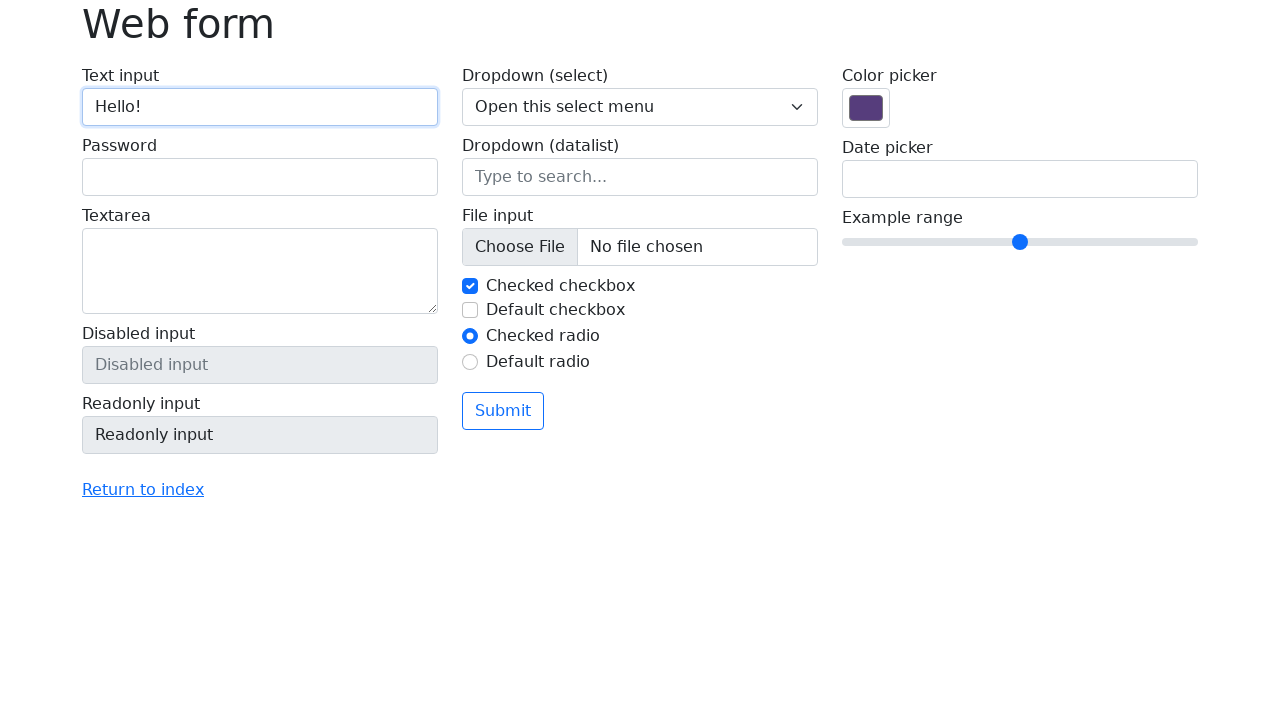

Clicked submit button at (503, 411) on button
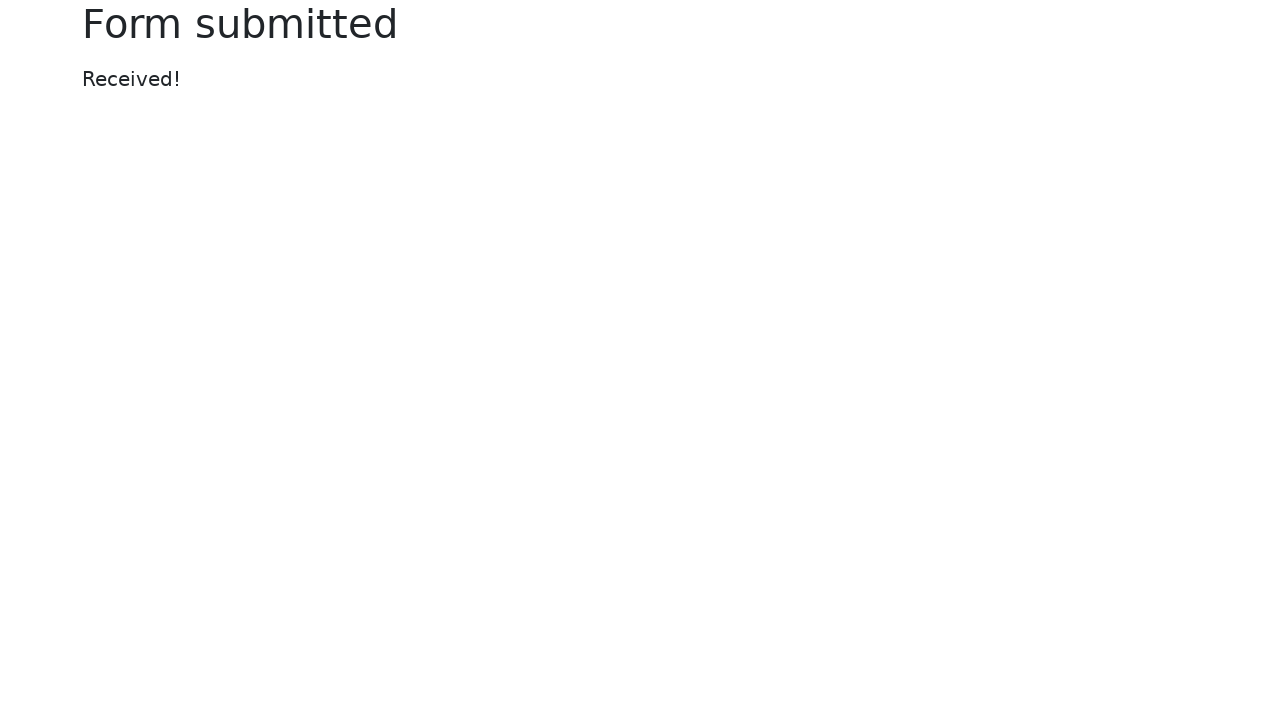

Confirmation message (h1) appeared after form submission
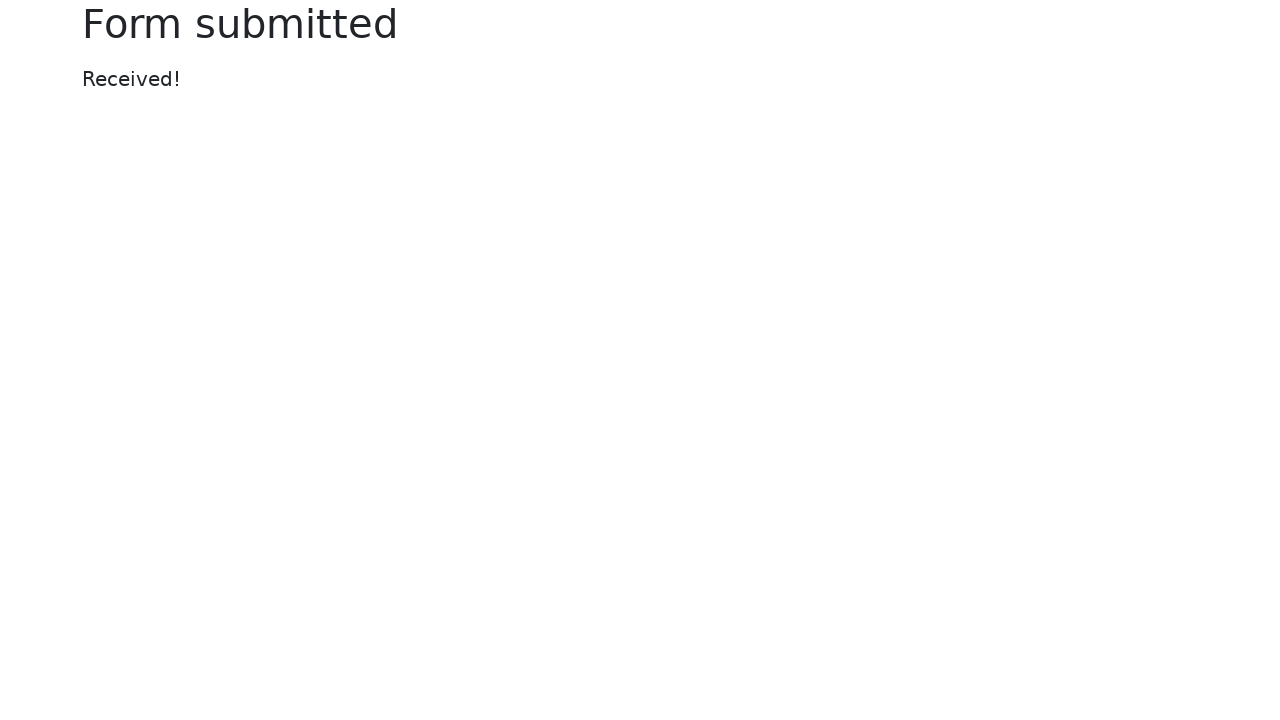

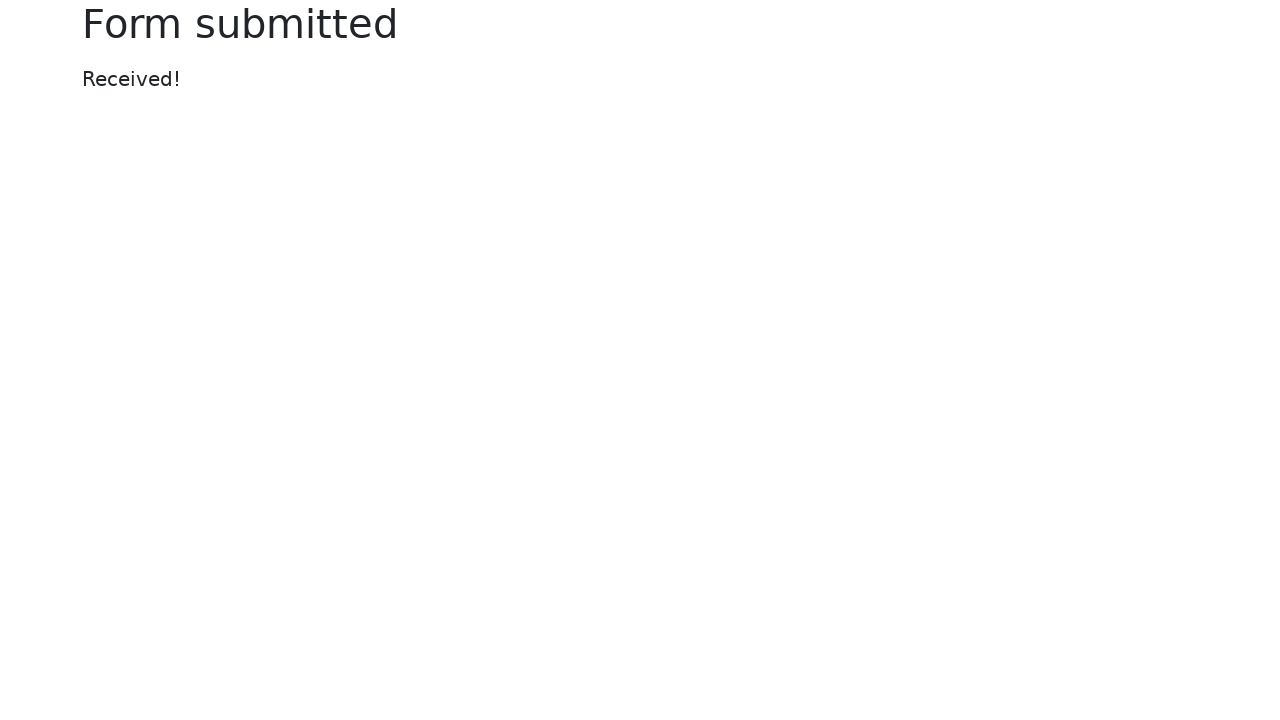